Tests navigation from the homepage to the About Us page by clicking the About Us link and verifying page titles along the way.

Starting URL: https://training-support.net

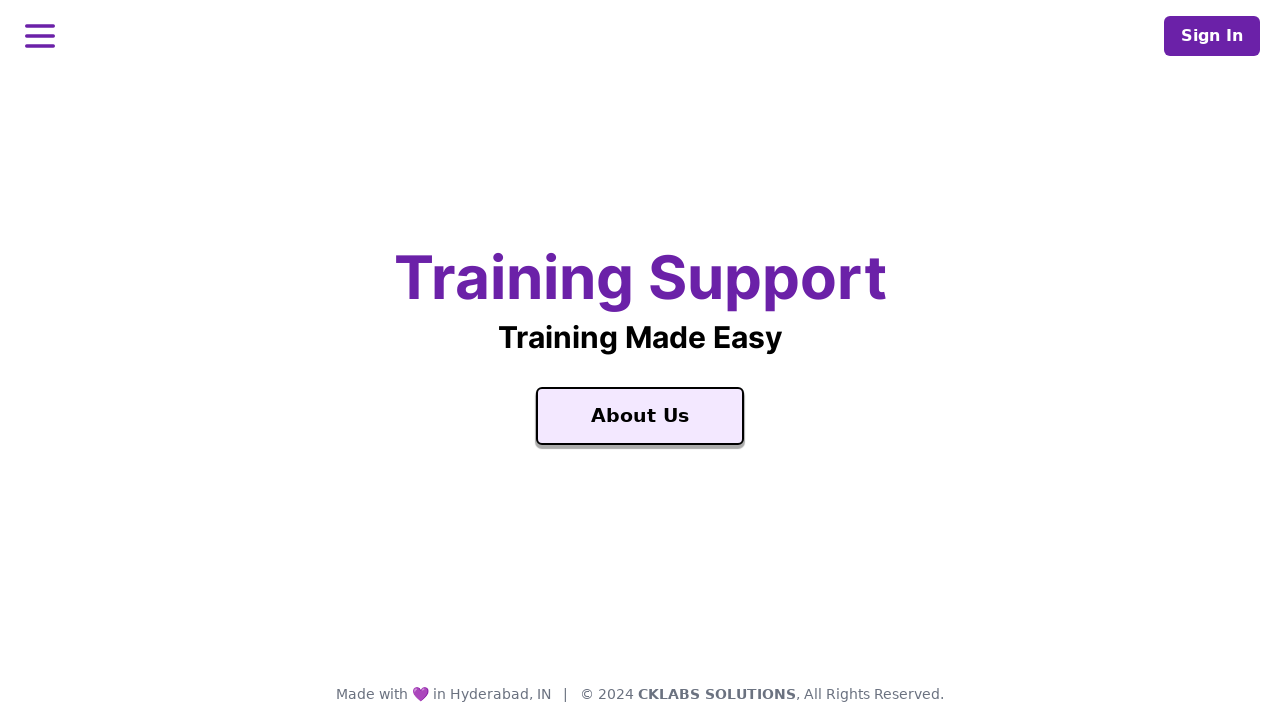

Verified homepage title is 'Training Support'
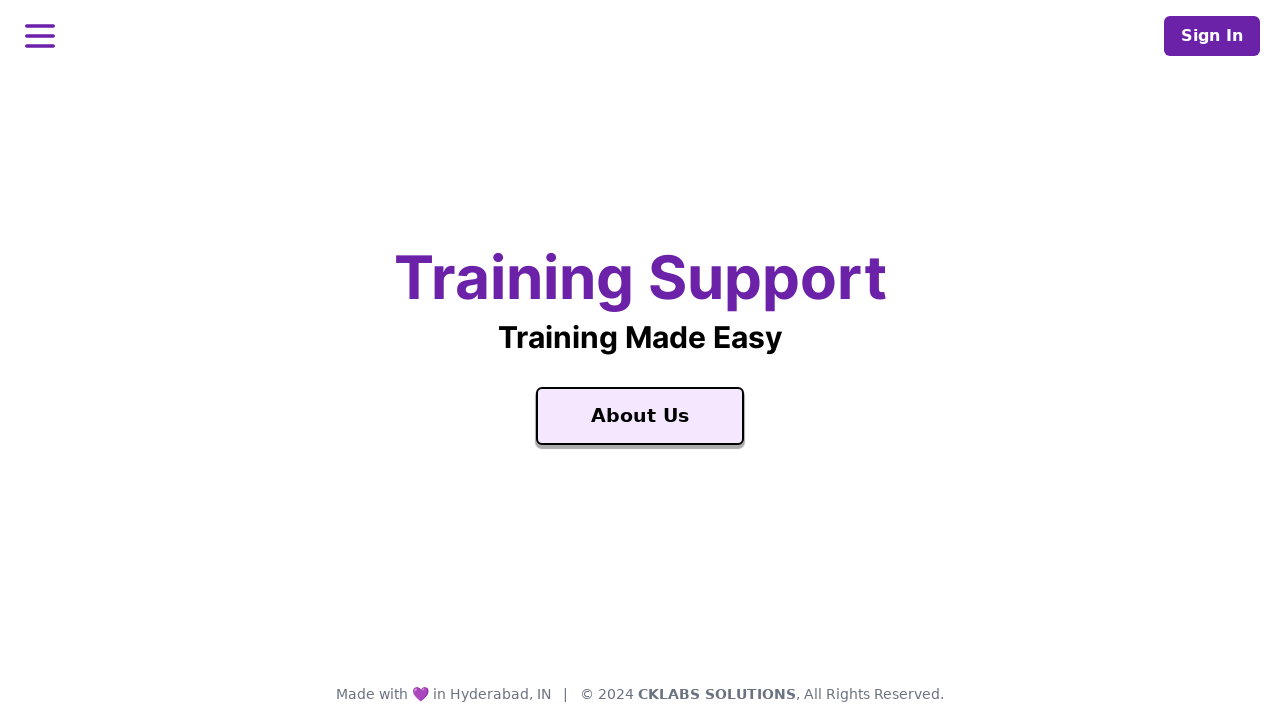

Clicked the About Us link at (640, 416) on a:text('About Us')
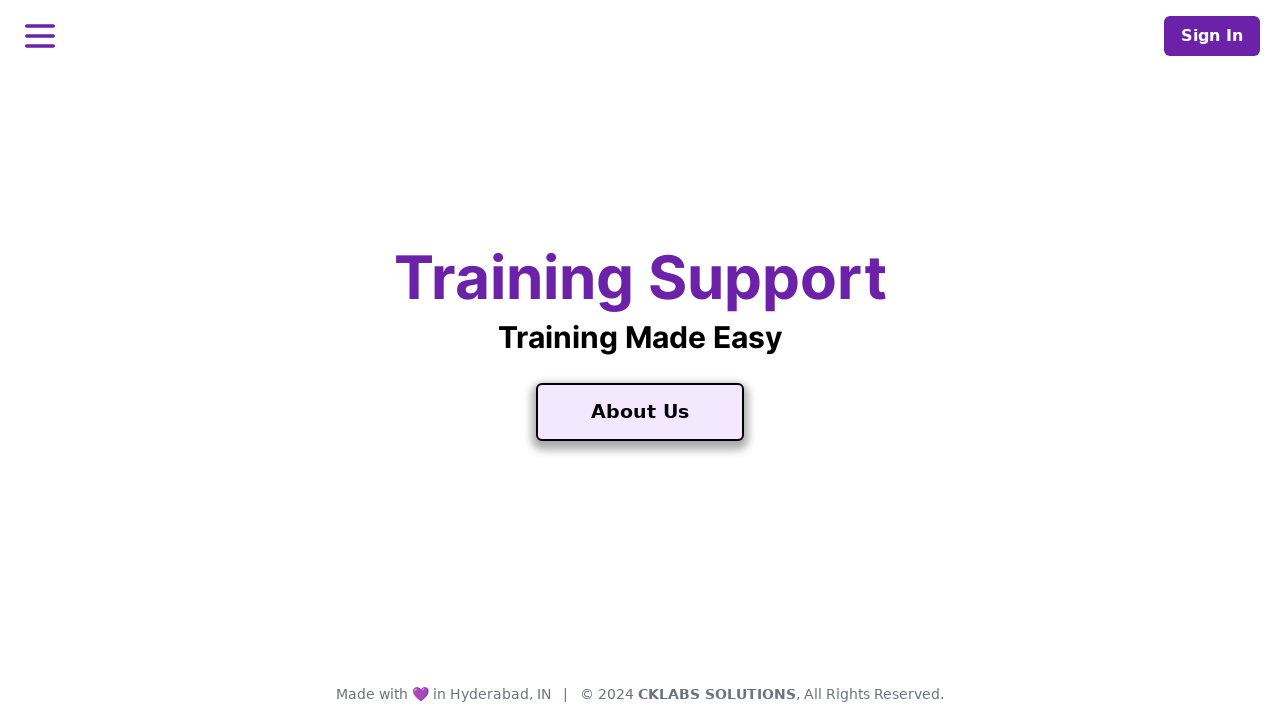

About Us page loaded completely
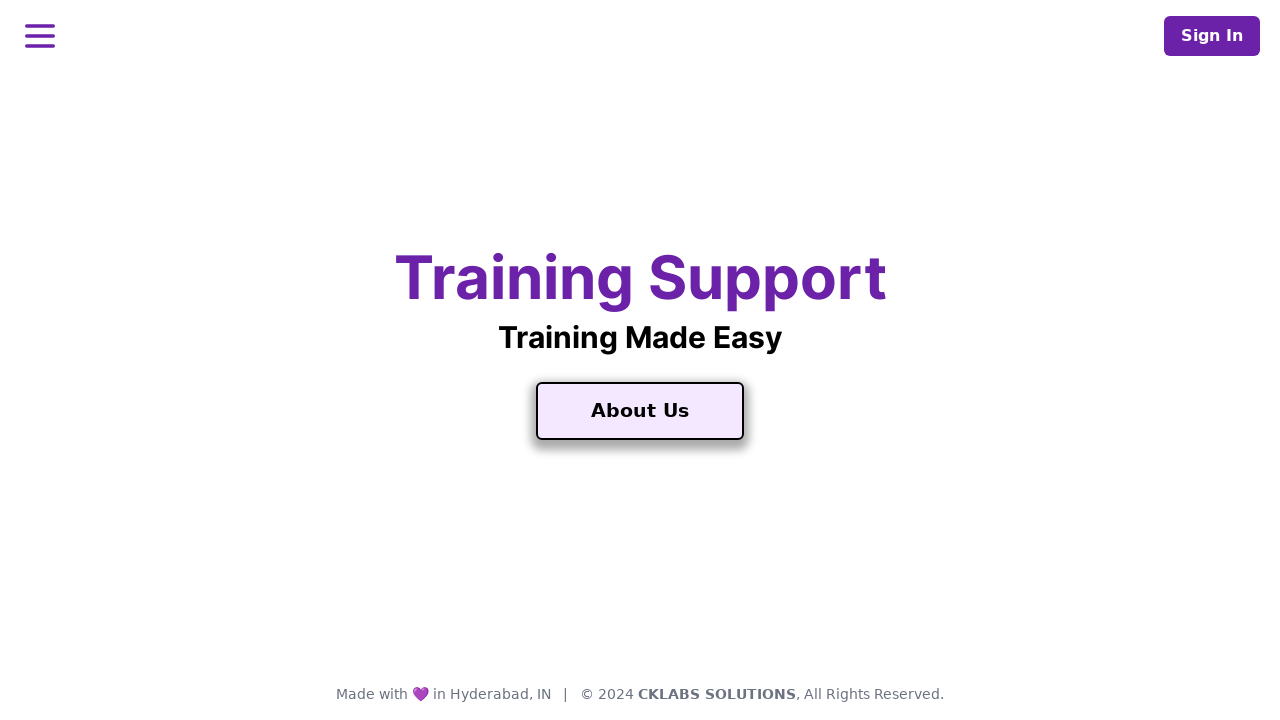

Verified About page title is 'About Training Support'
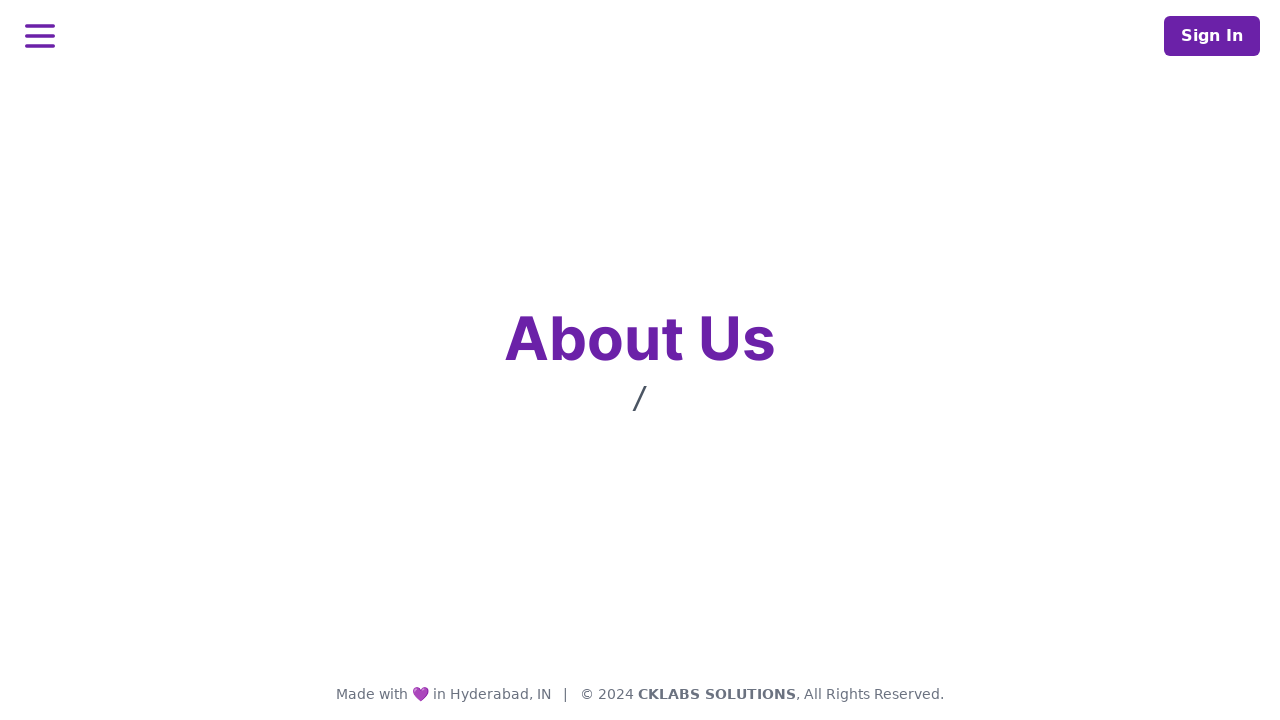

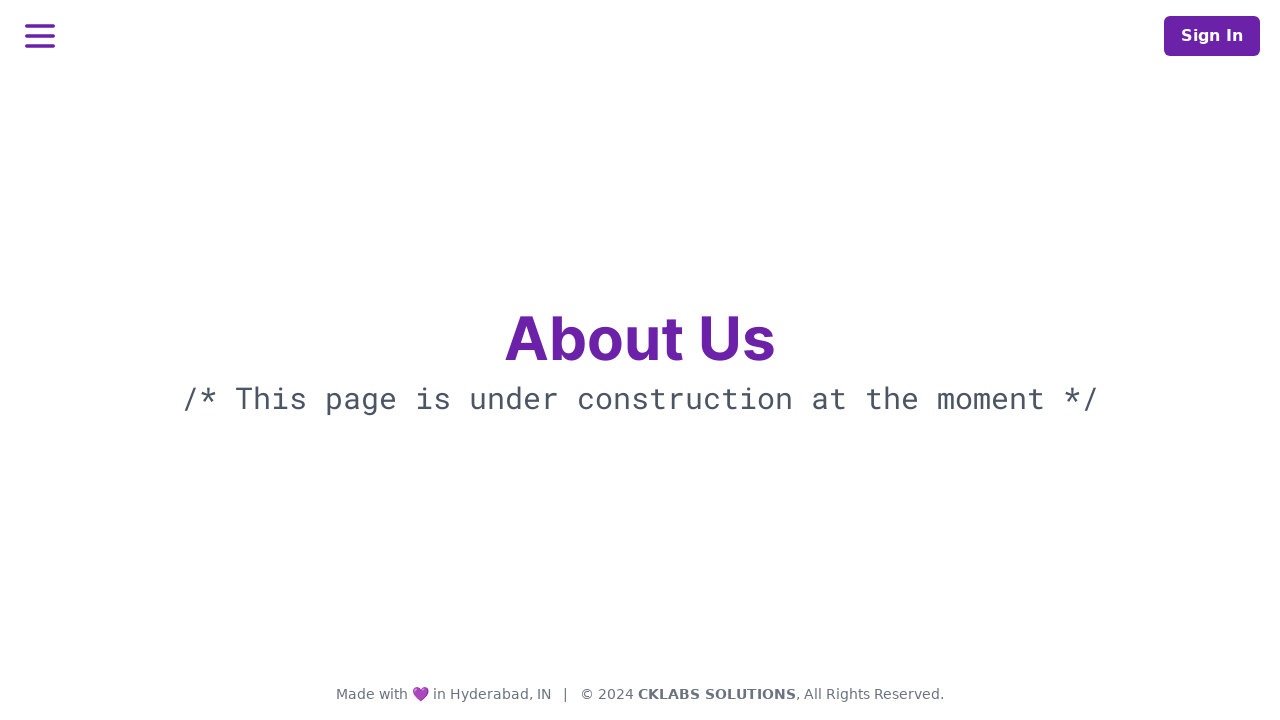